Tests input form functionality by entering text into a field, submitting it, and verifying the result matches the input

Starting URL: https://www.qa-practice.com/elements/input/simple

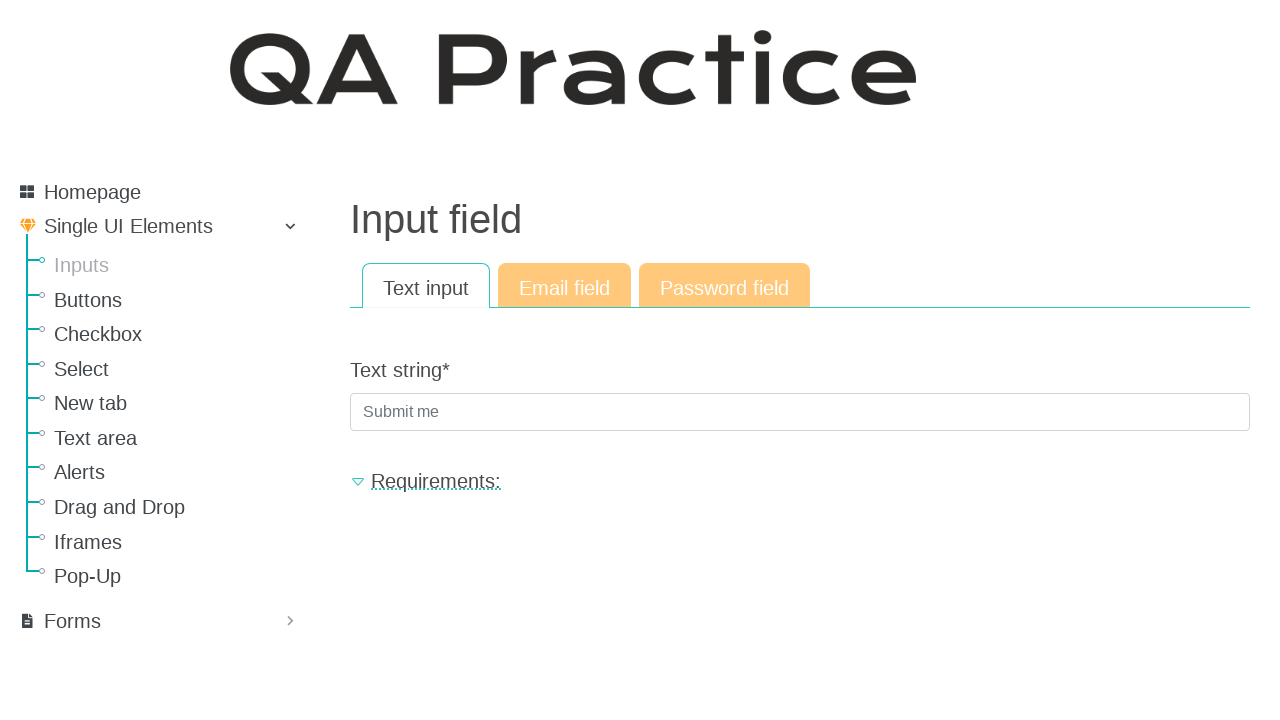

Filled text input field with 'HelloWorld' on input[name='text_string']
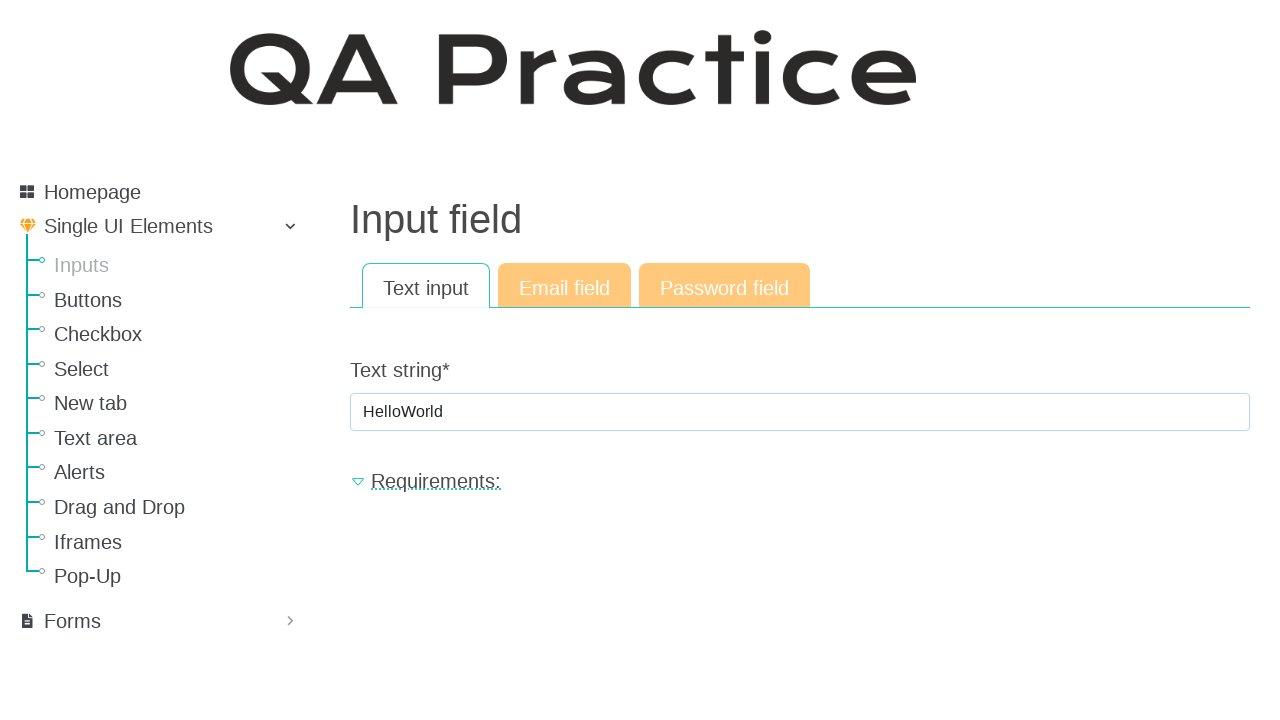

Pressed Enter to submit the form on input[name='text_string']
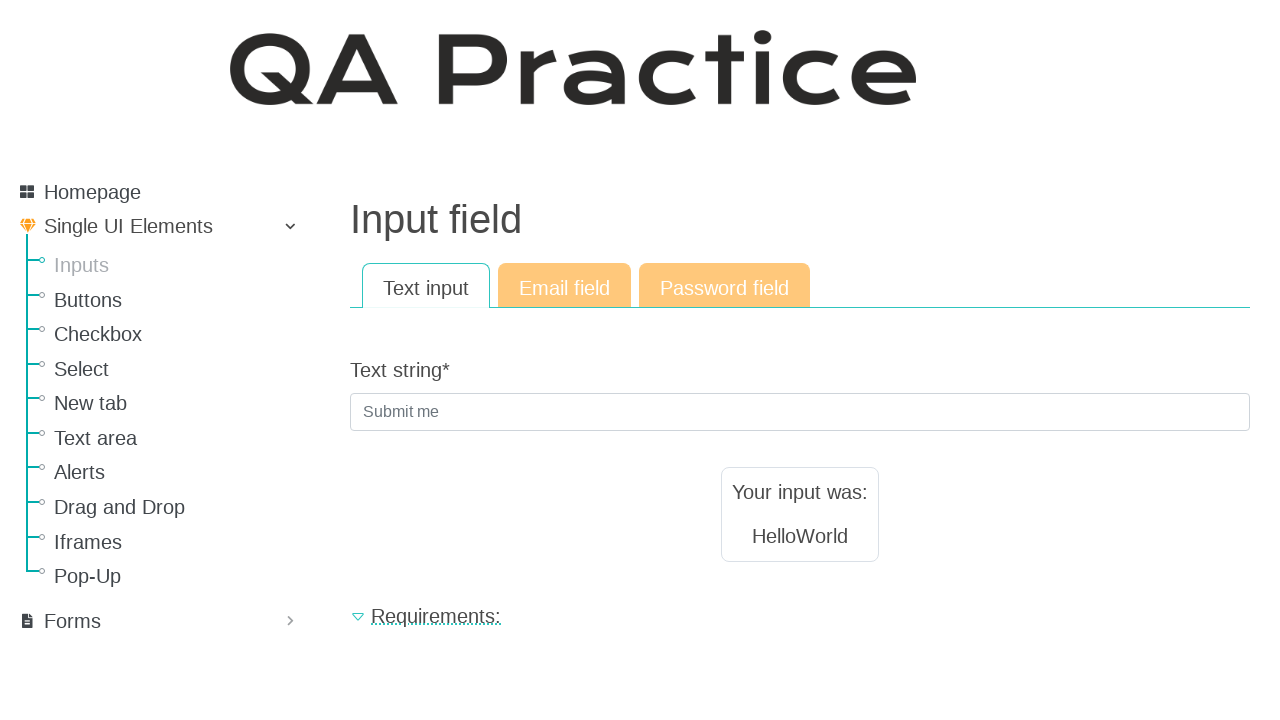

Result text element loaded and became visible
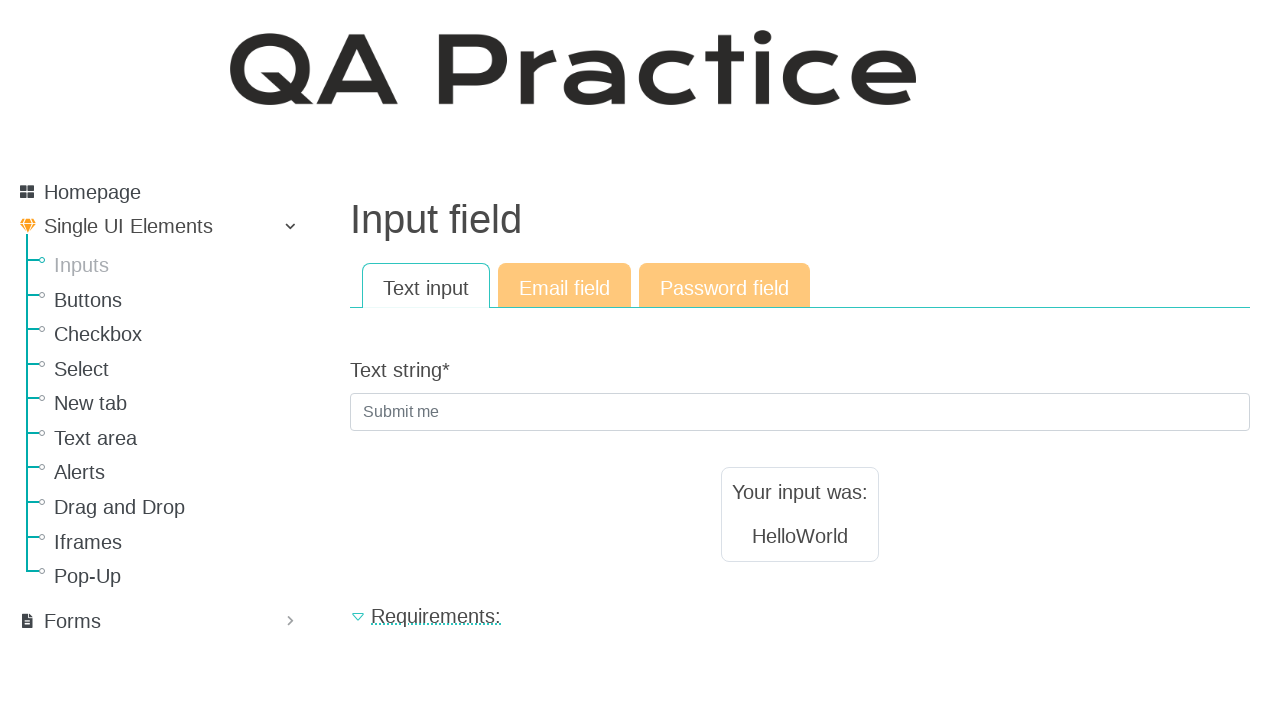

Retrieved result text content
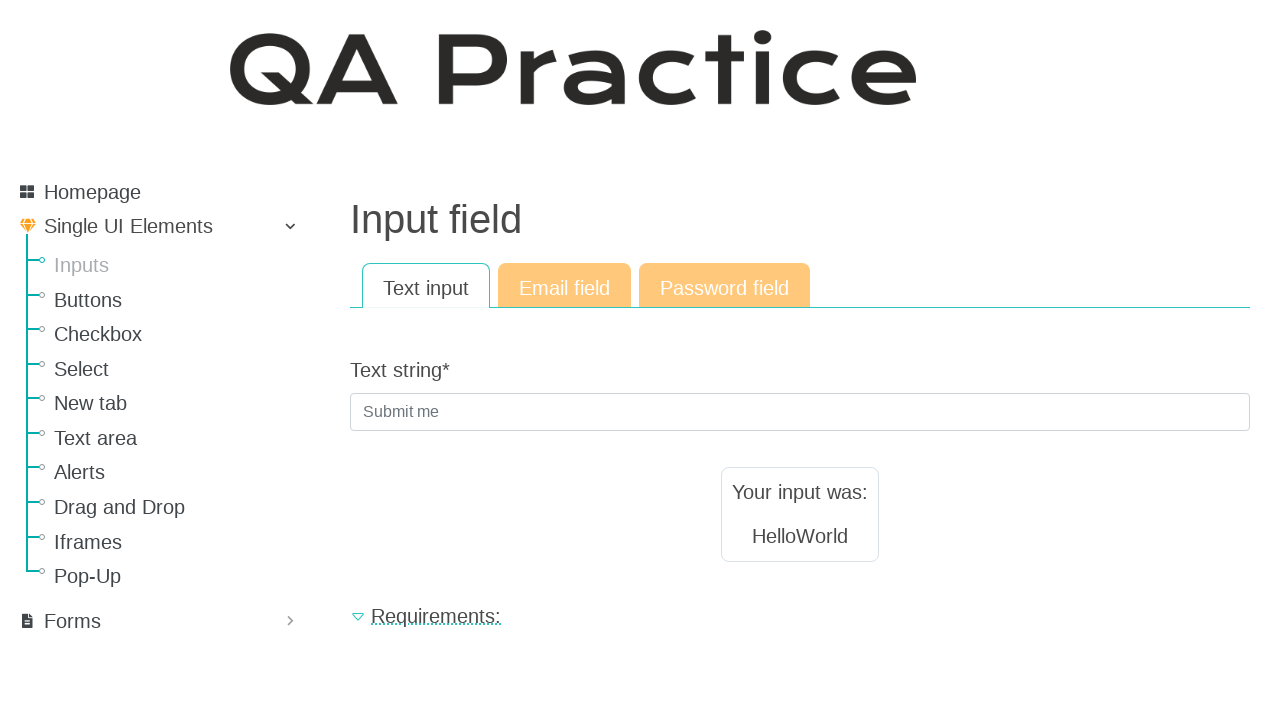

Verified that result text matches input 'HelloWorld'
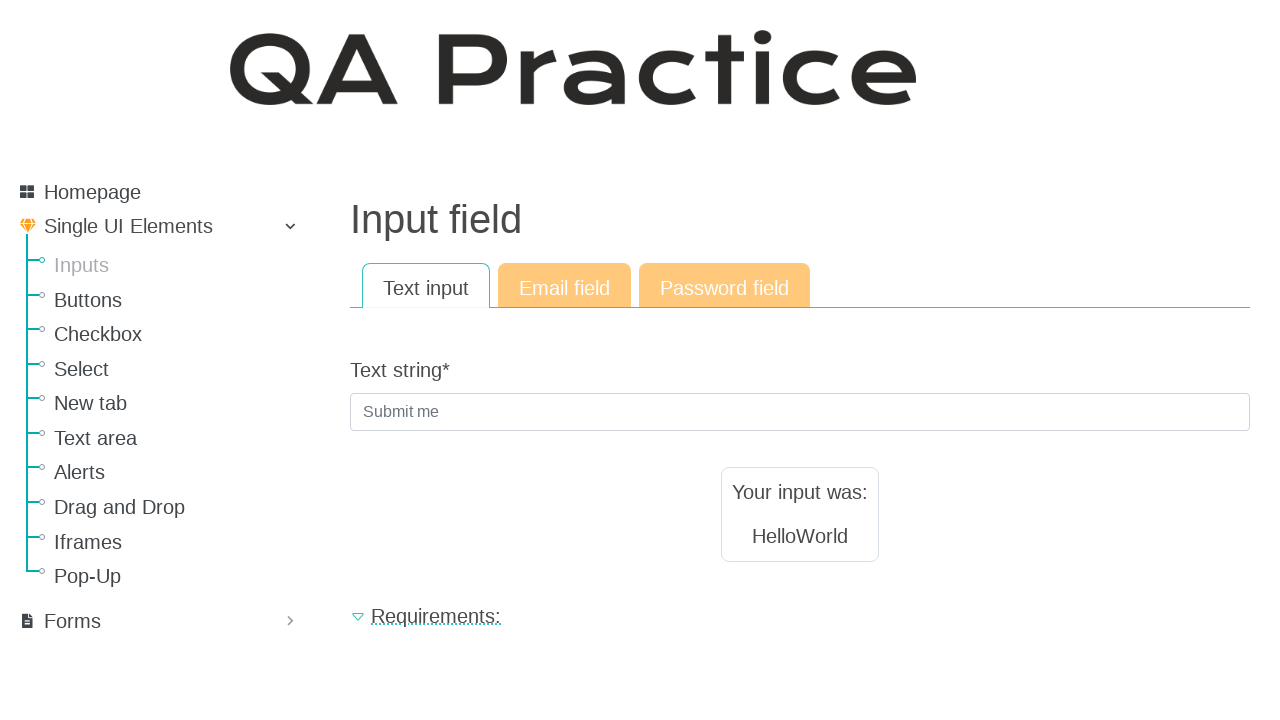

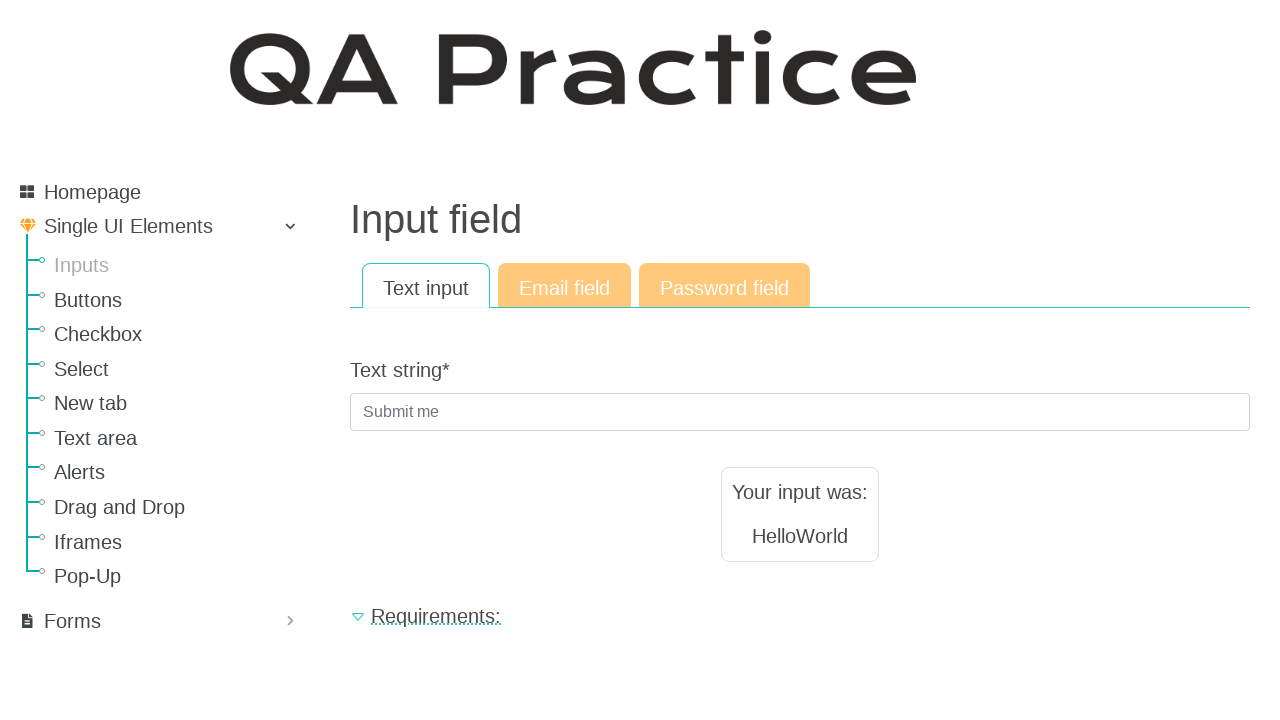